Tests custom jQuery dropdown functionality by selecting different speed options (Faster, Slow, Fast) and verifying the selected values are displayed correctly

Starting URL: https://jqueryui.com/resources/demos/selectmenu/default.html

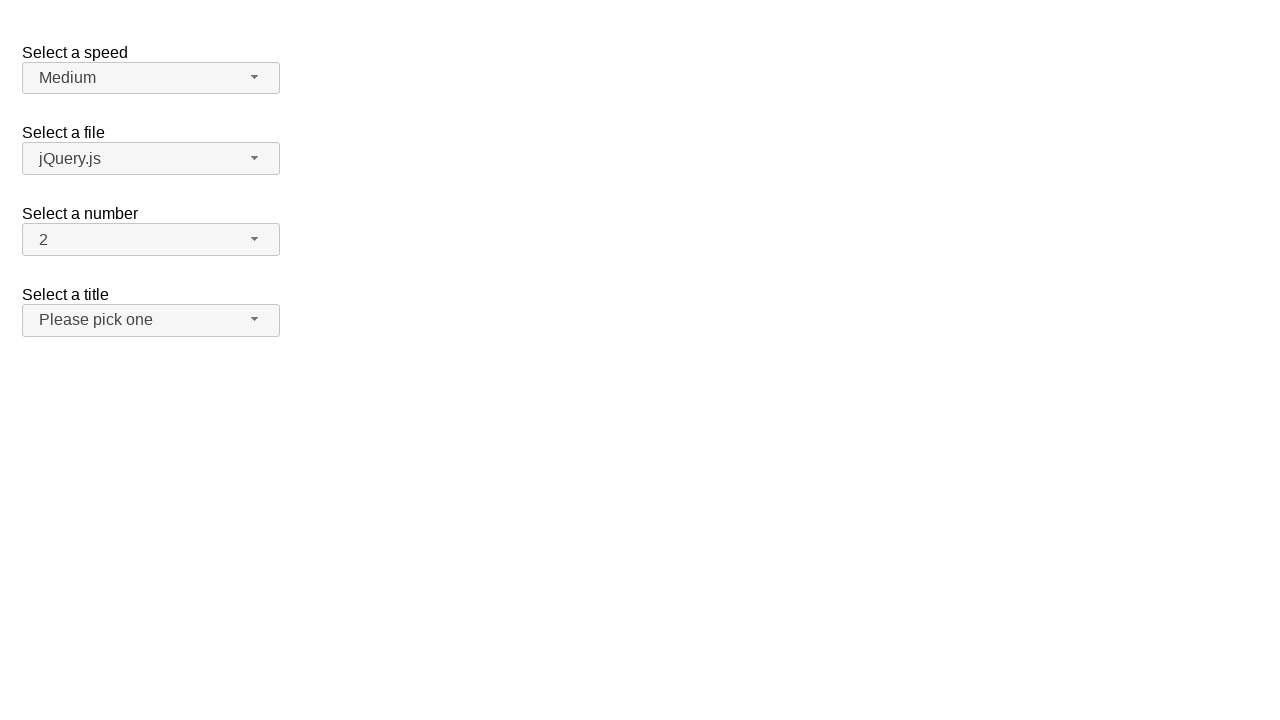

Clicked speed dropdown button to open menu at (151, 78) on #speed-button
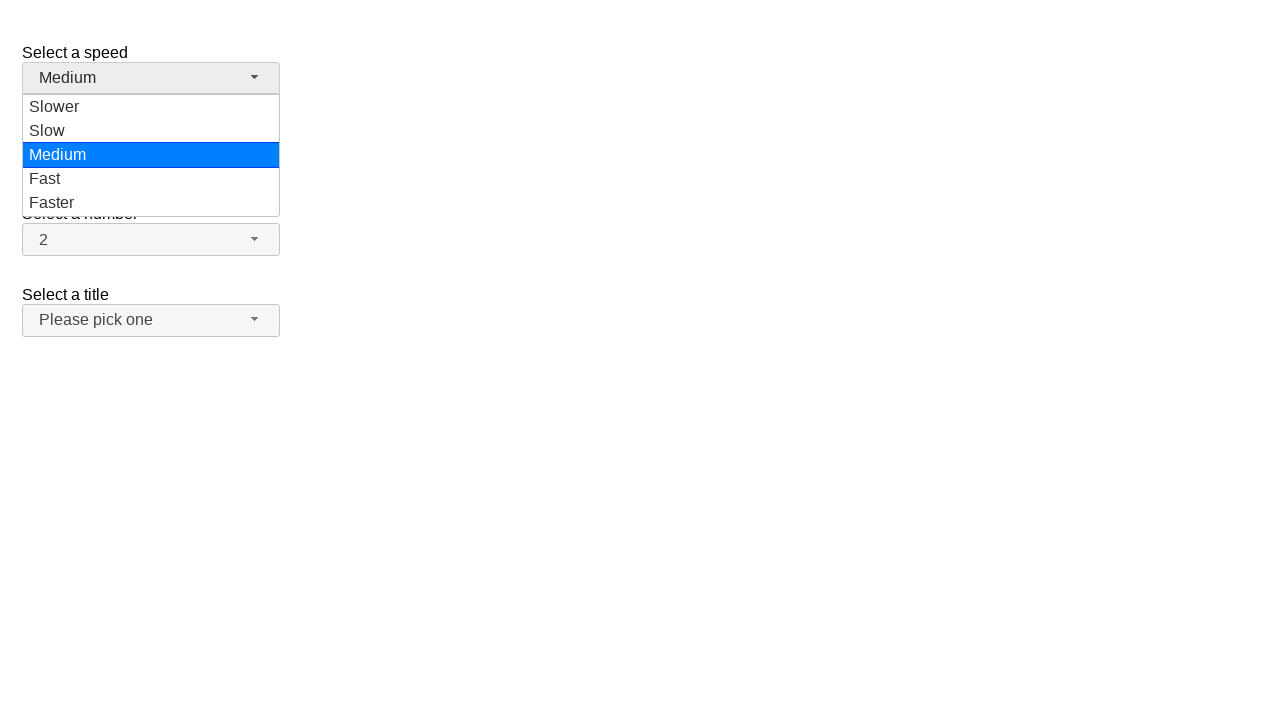

Speed dropdown menu options loaded
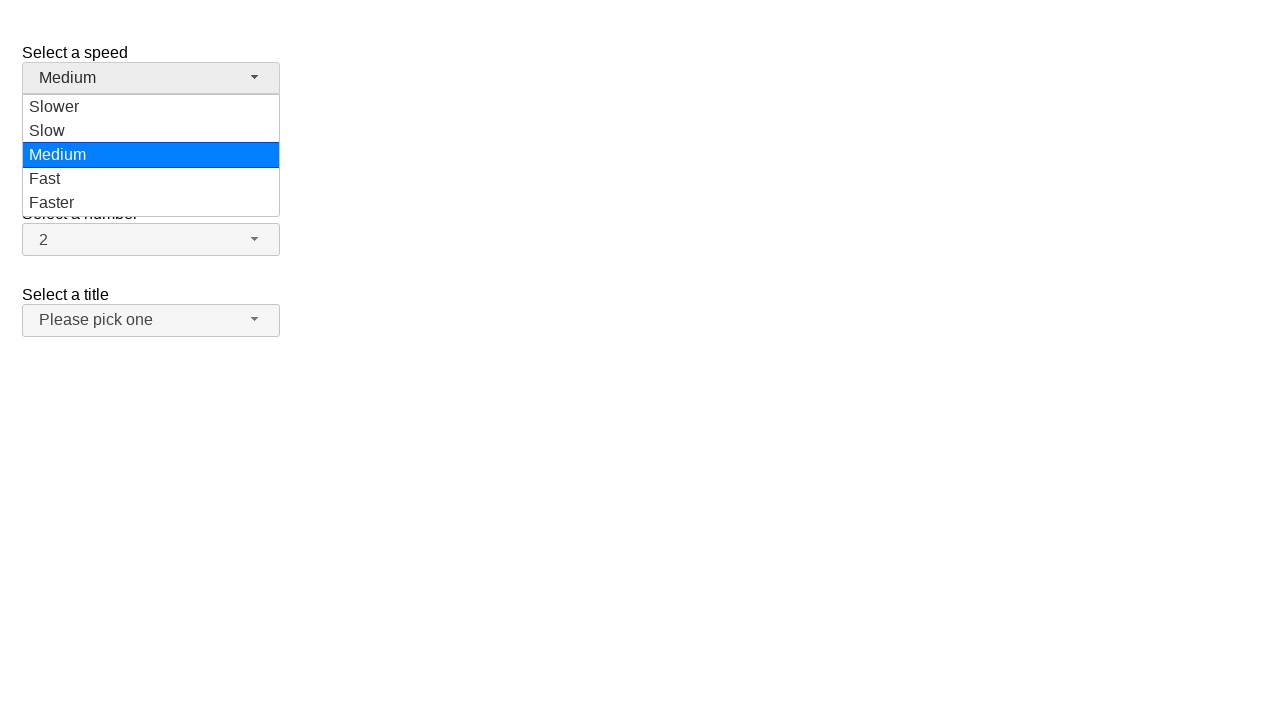

Selected 'Faster' option from speed dropdown at (151, 203) on ul#speed-menu div[role='option']:has-text('Faster')
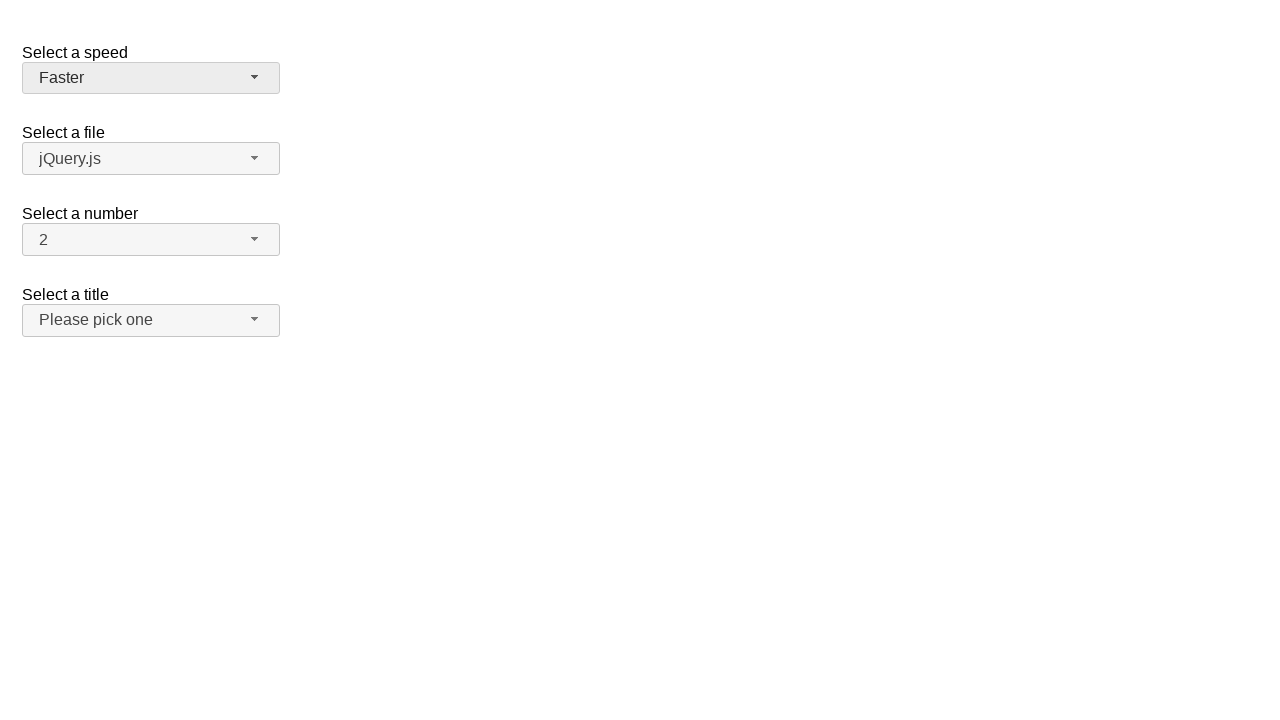

Verified 'Faster' is displayed as selected value
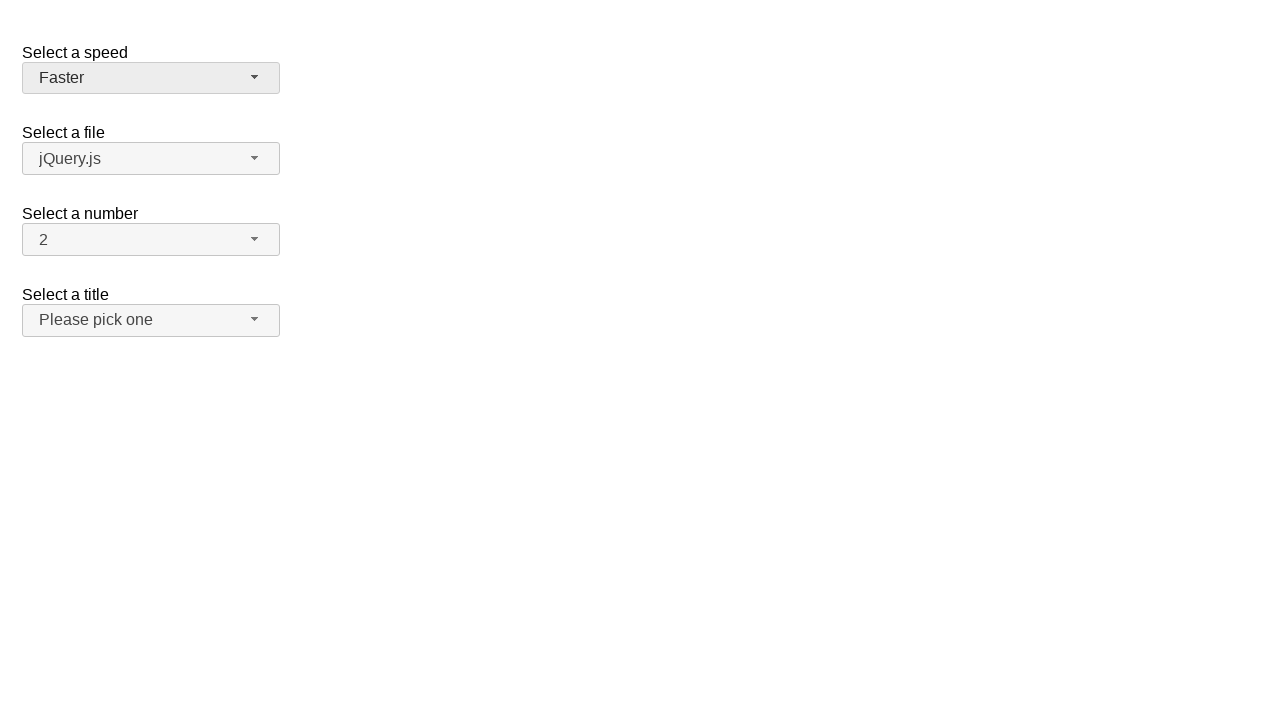

Clicked speed dropdown button to open menu at (151, 78) on #speed-button
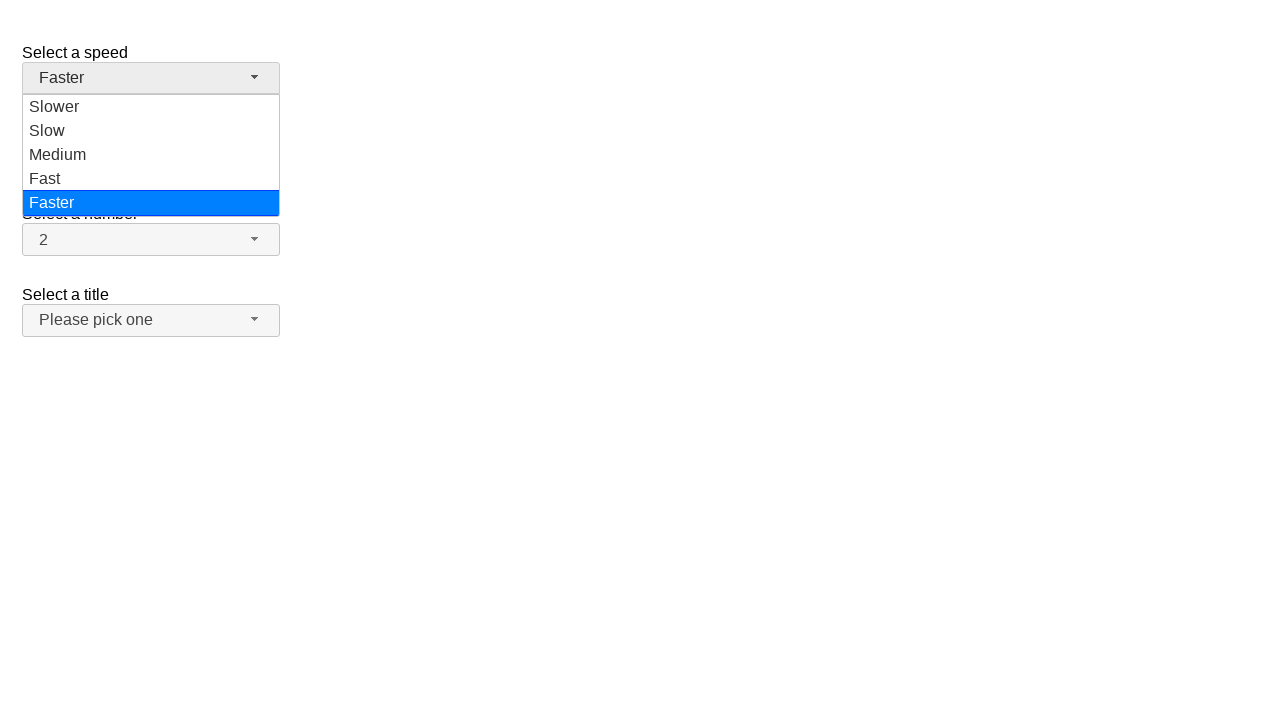

Speed dropdown menu options loaded
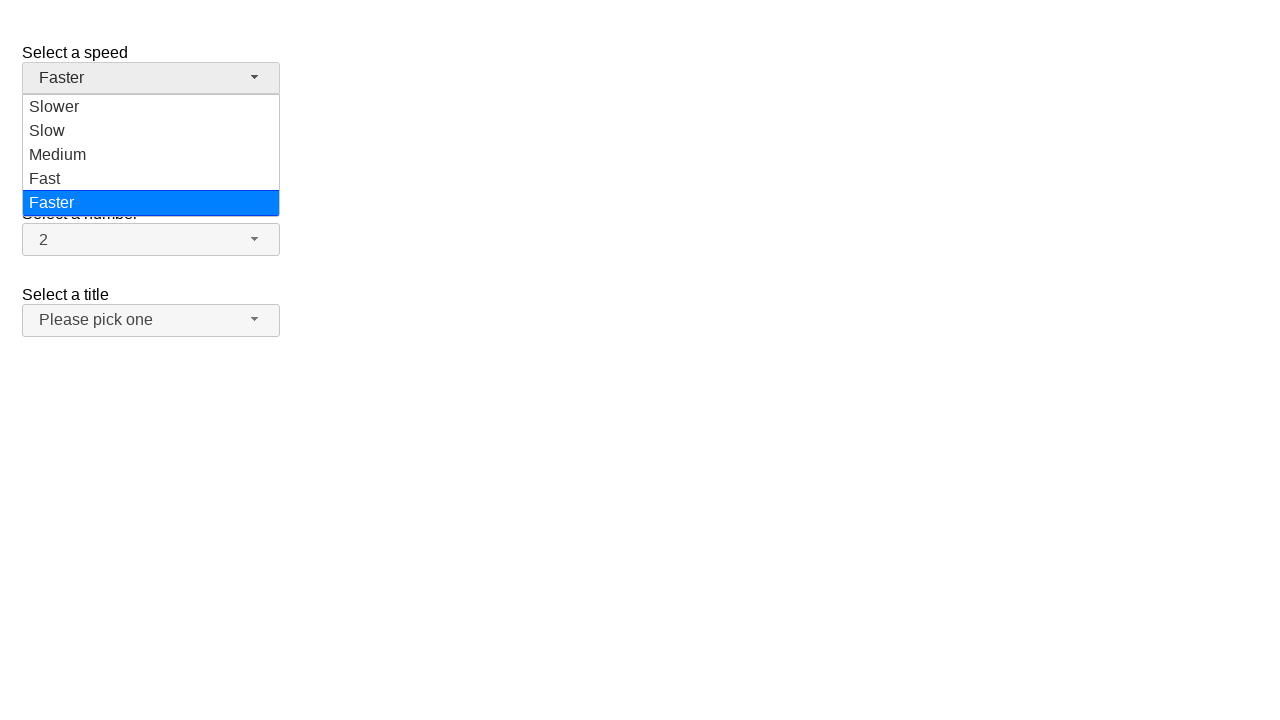

Selected 'Slow' option from speed dropdown at (151, 107) on ul#speed-menu div[role='option']:has-text('Slow')
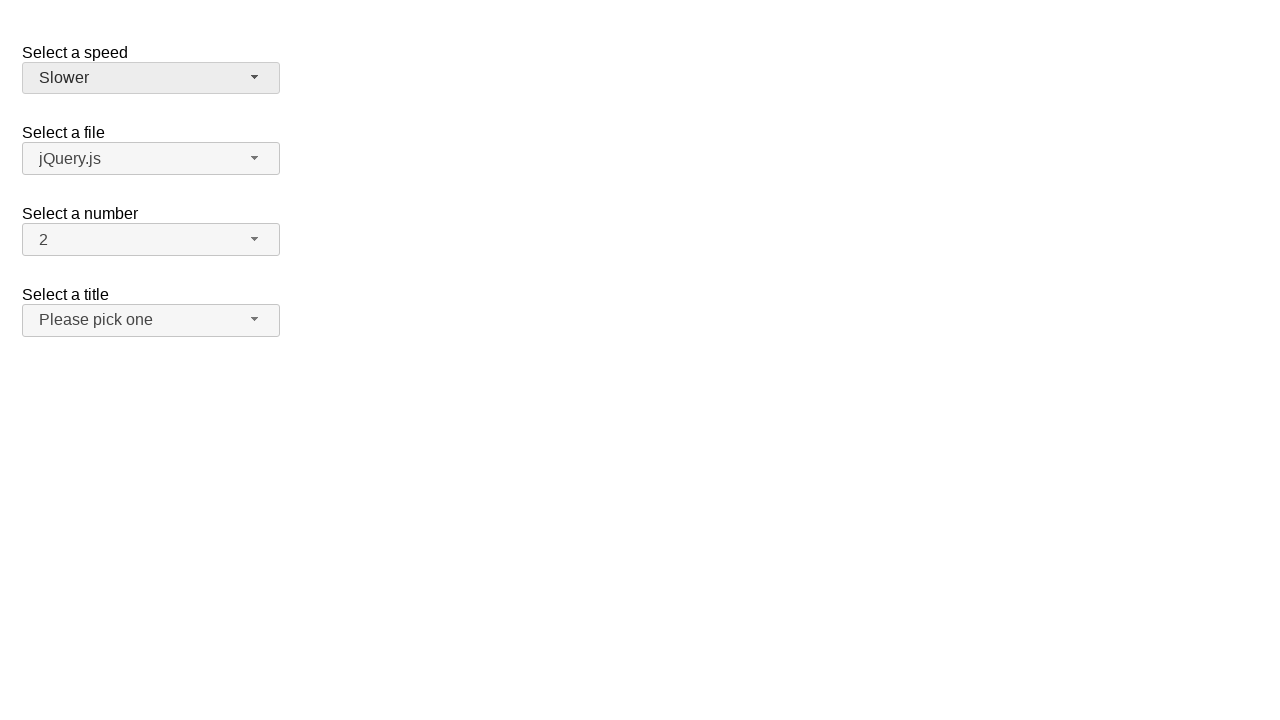

Verified 'Slow' is displayed as selected value
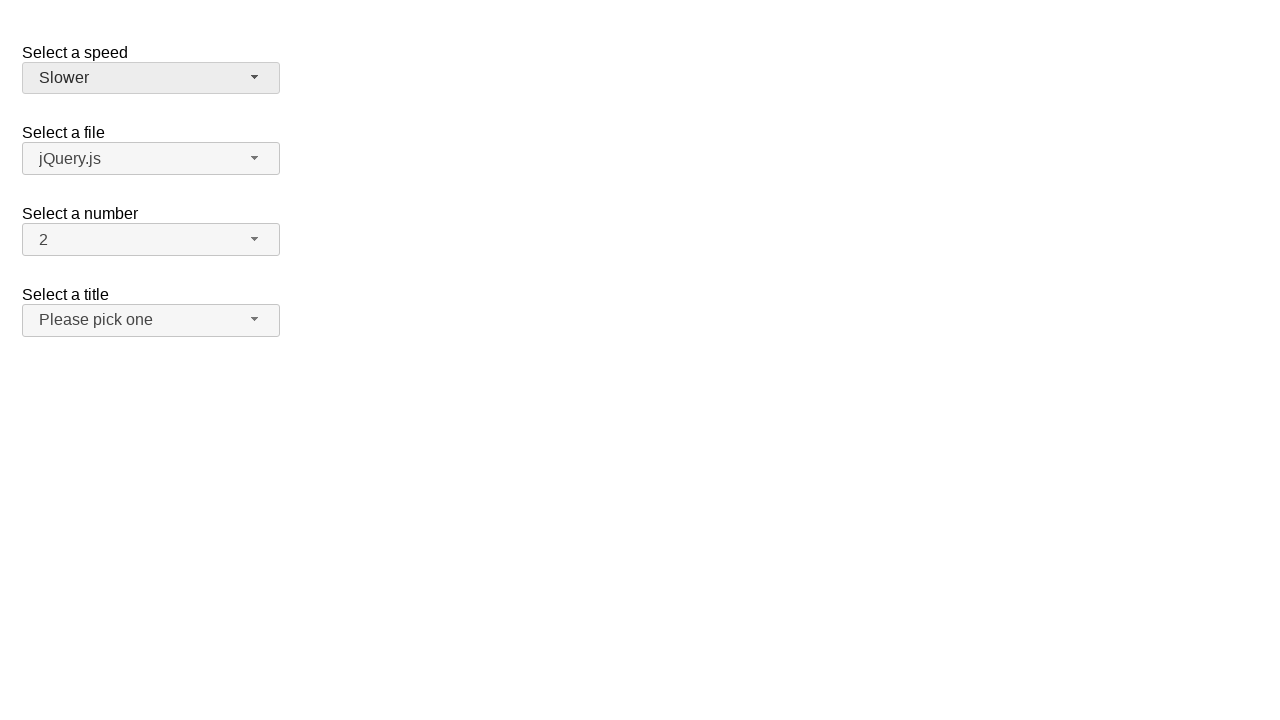

Clicked speed dropdown button to open menu at (151, 78) on #speed-button
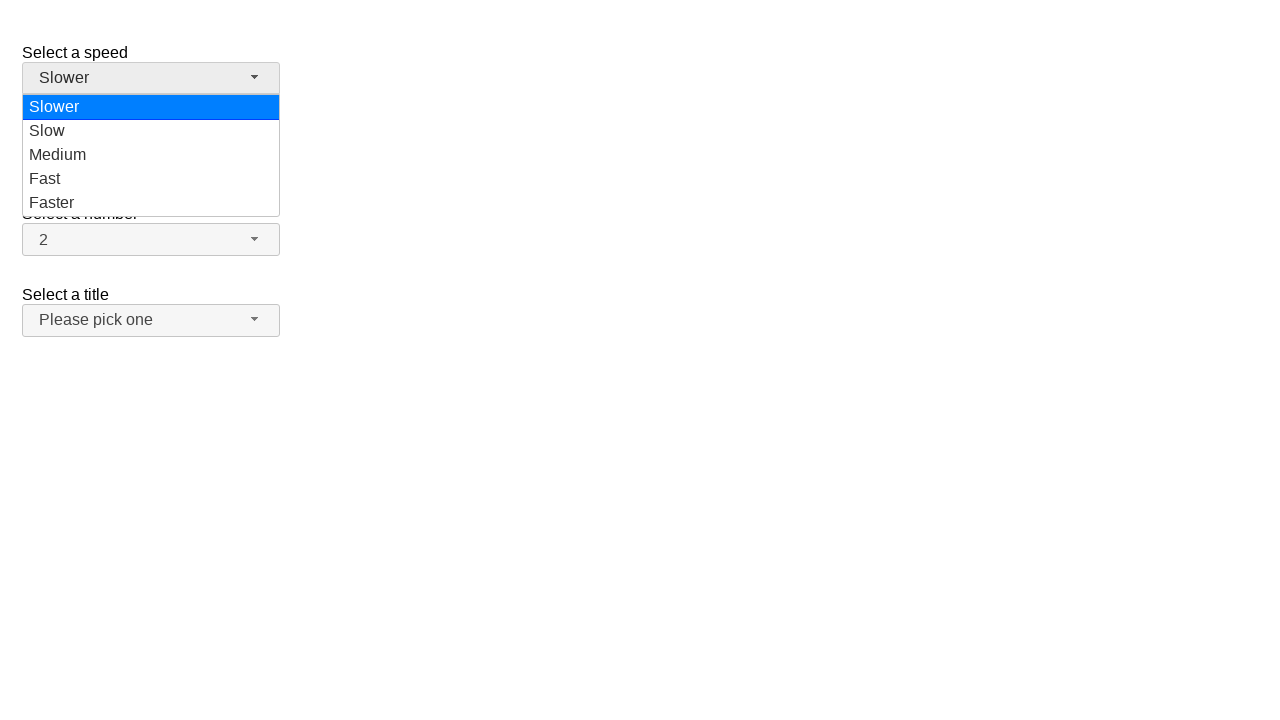

Speed dropdown menu options loaded
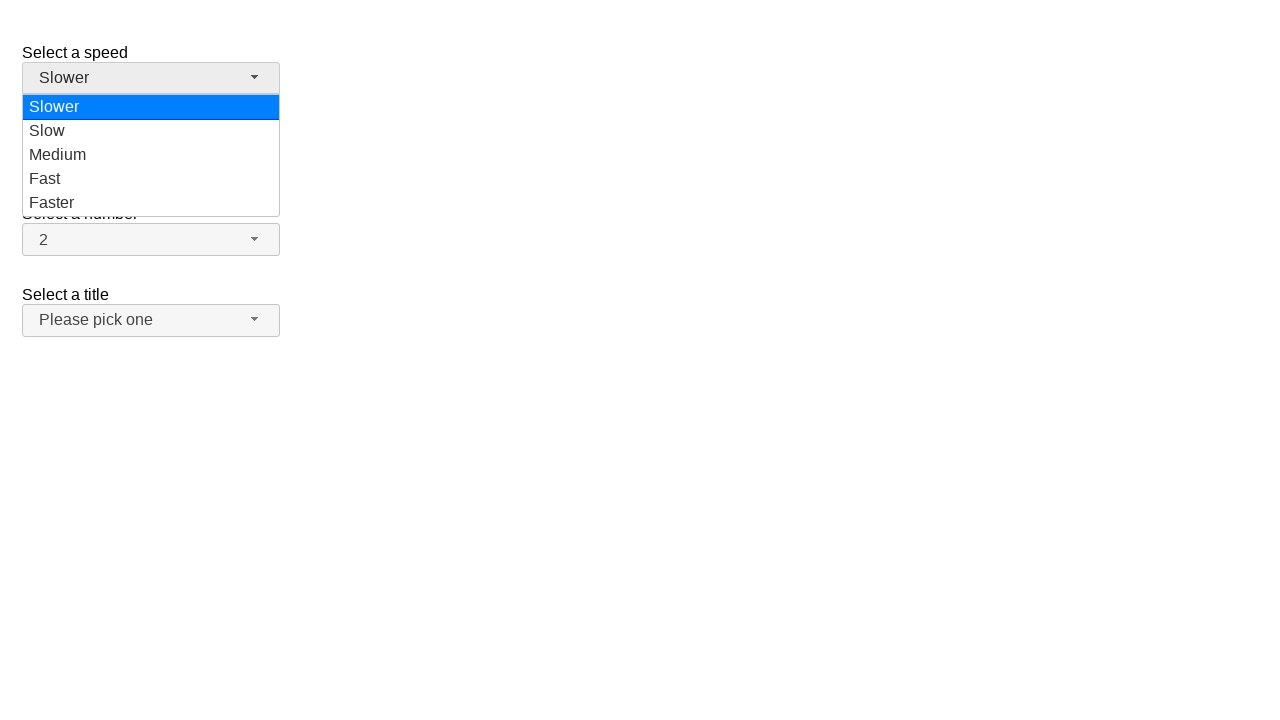

Selected 'Fast' option from speed dropdown at (151, 179) on ul#speed-menu div[role='option']:has-text('Fast')
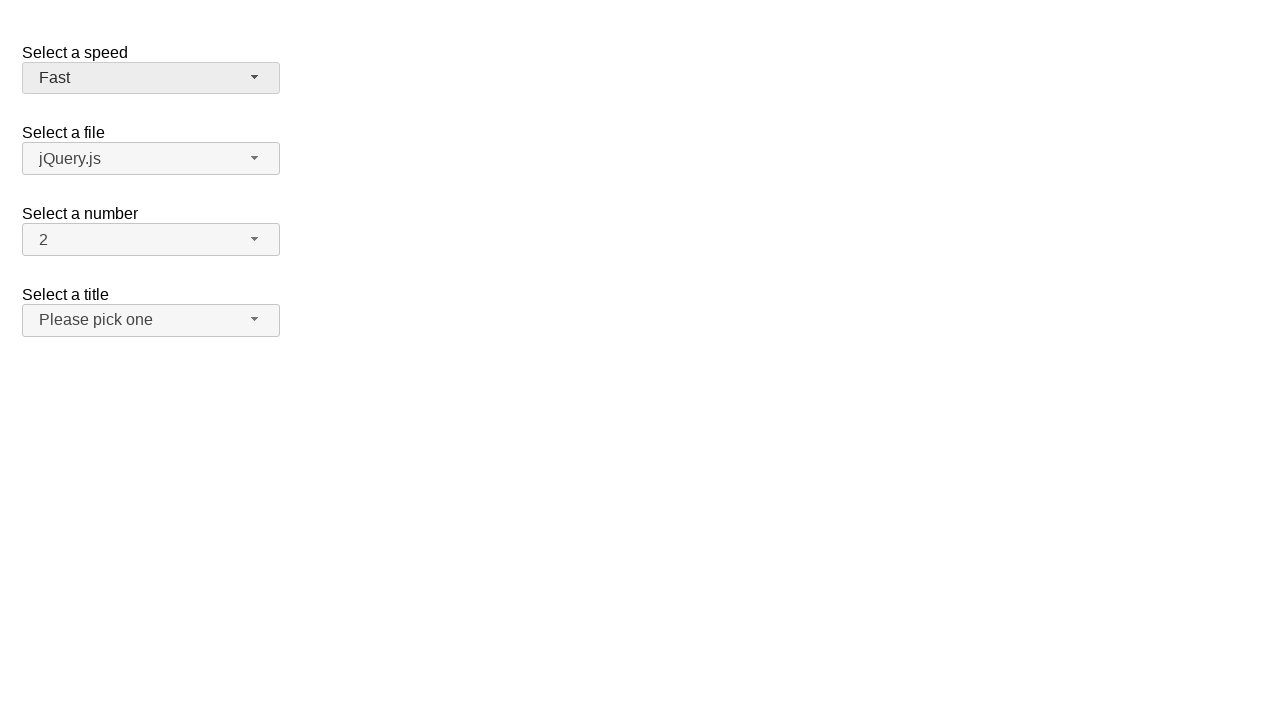

Verified 'Fast' is displayed as selected value
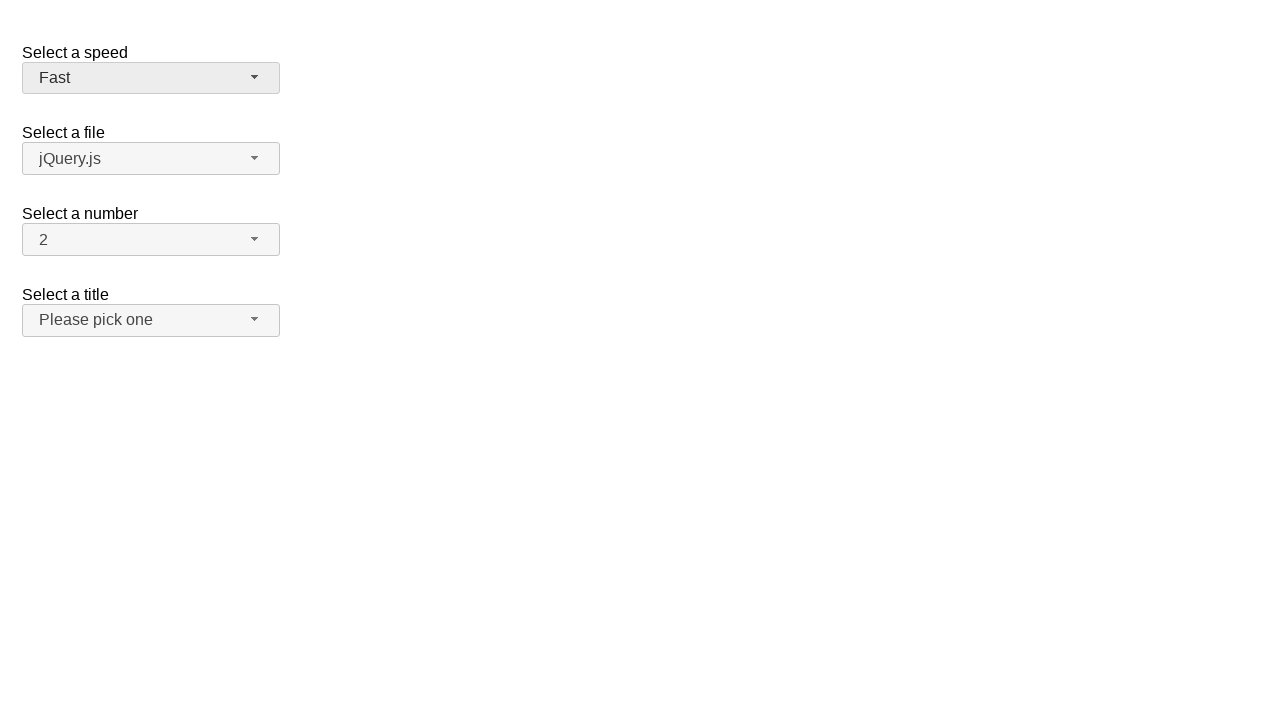

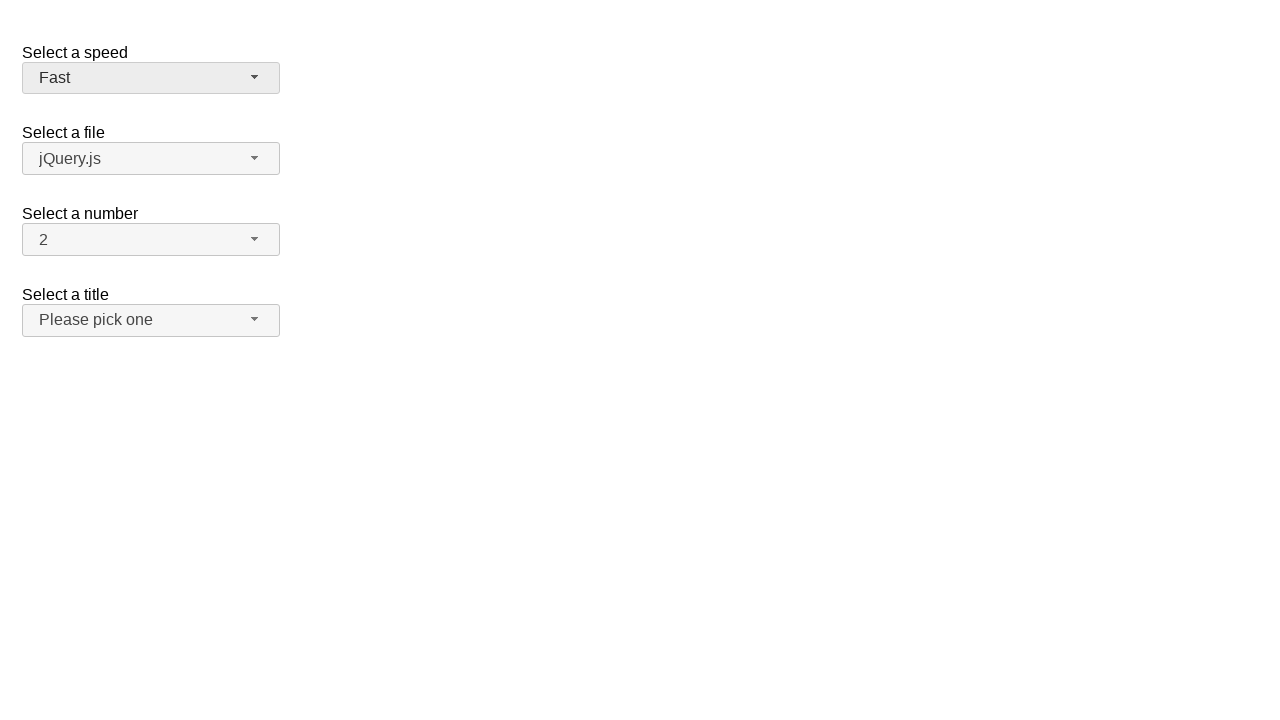